Tests clicking a button with a dynamic ID on a UI testing playground. The test clicks the primary button and waits for it to be present again, verifying that buttons with dynamic IDs can be located and clicked.

Starting URL: http://uitestingplayground.com/dynamicid

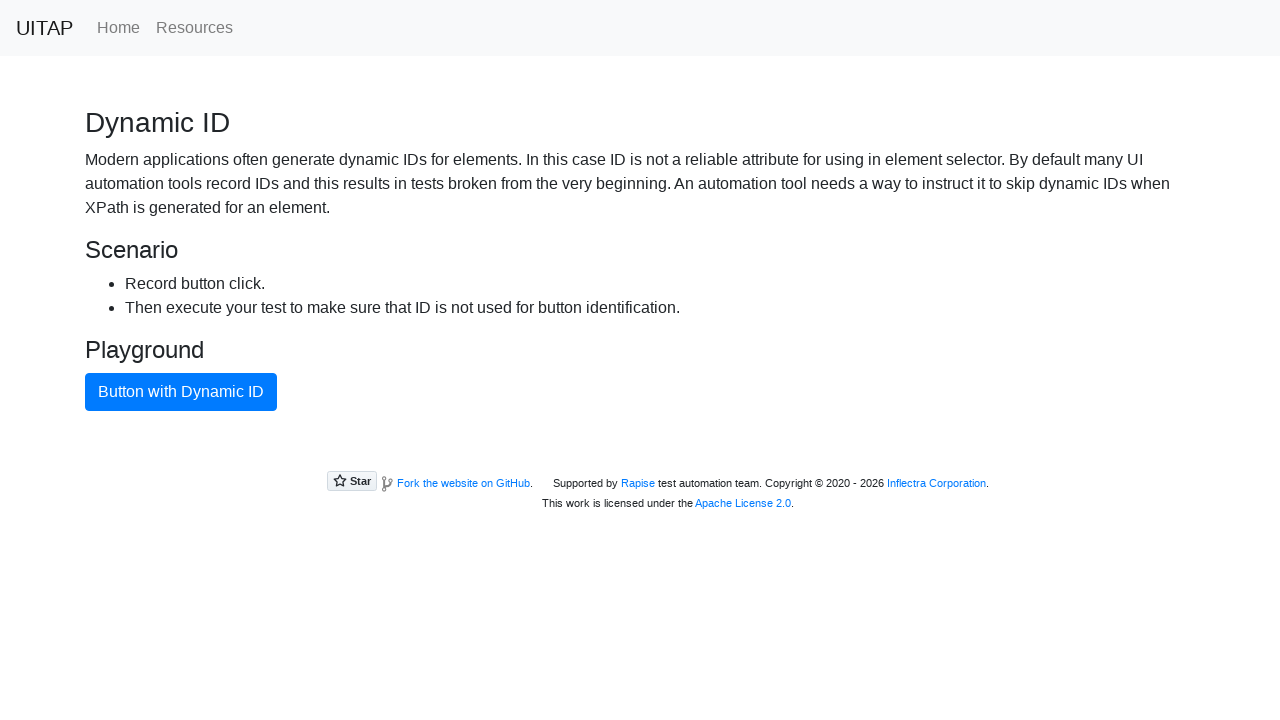

Clicked primary button with dynamic ID at (181, 392) on button.btn.btn-primary
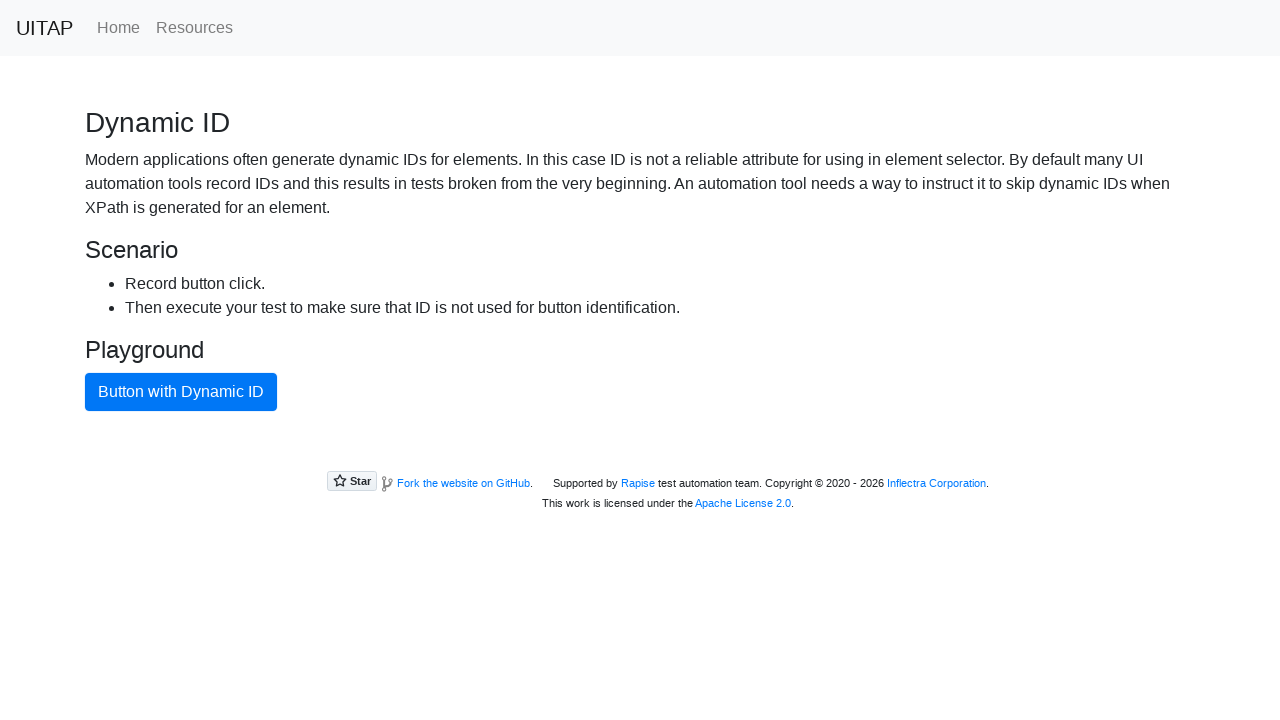

Primary button with dynamic ID is present again after click
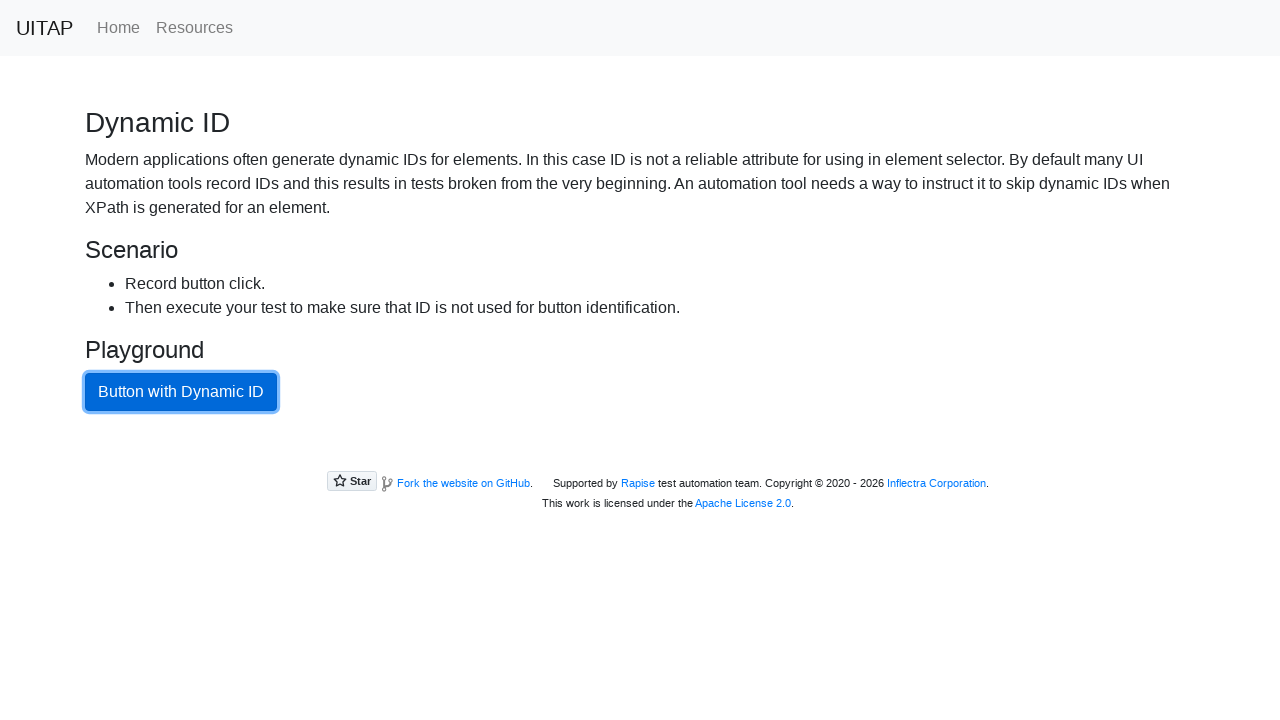

Clicked primary button with dynamic ID at (181, 392) on button.btn.btn-primary
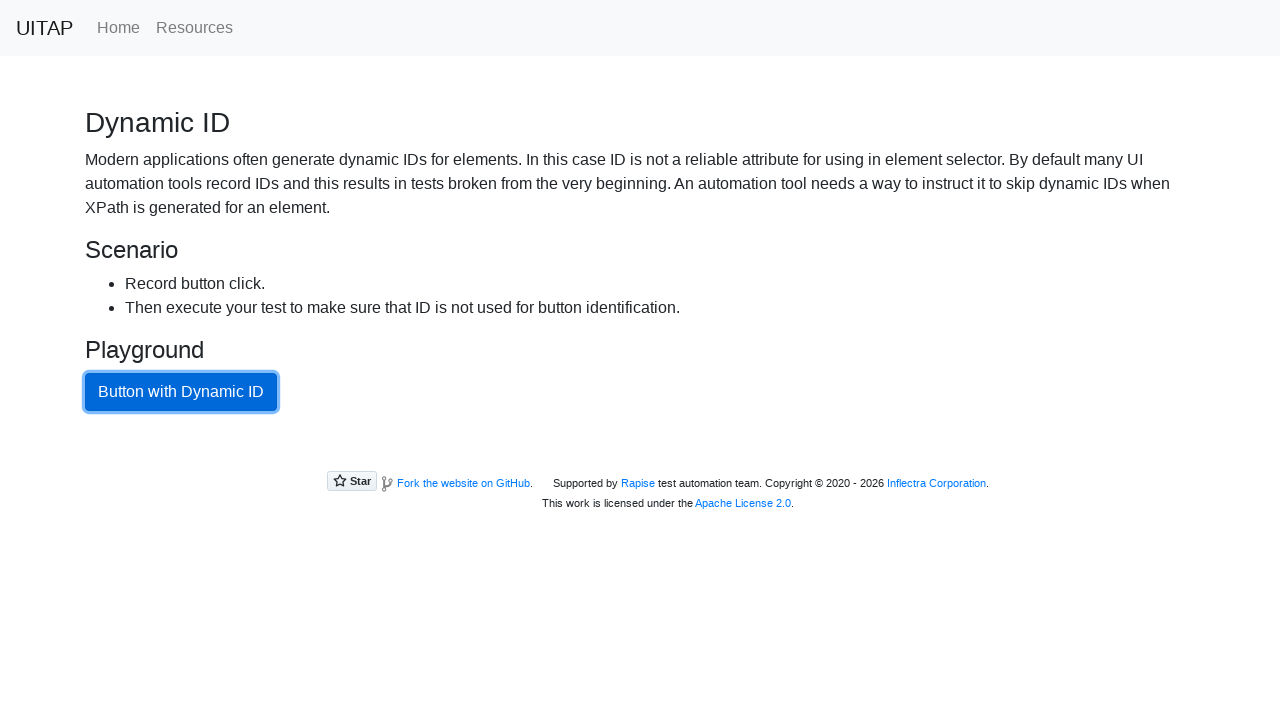

Primary button with dynamic ID is present again after click
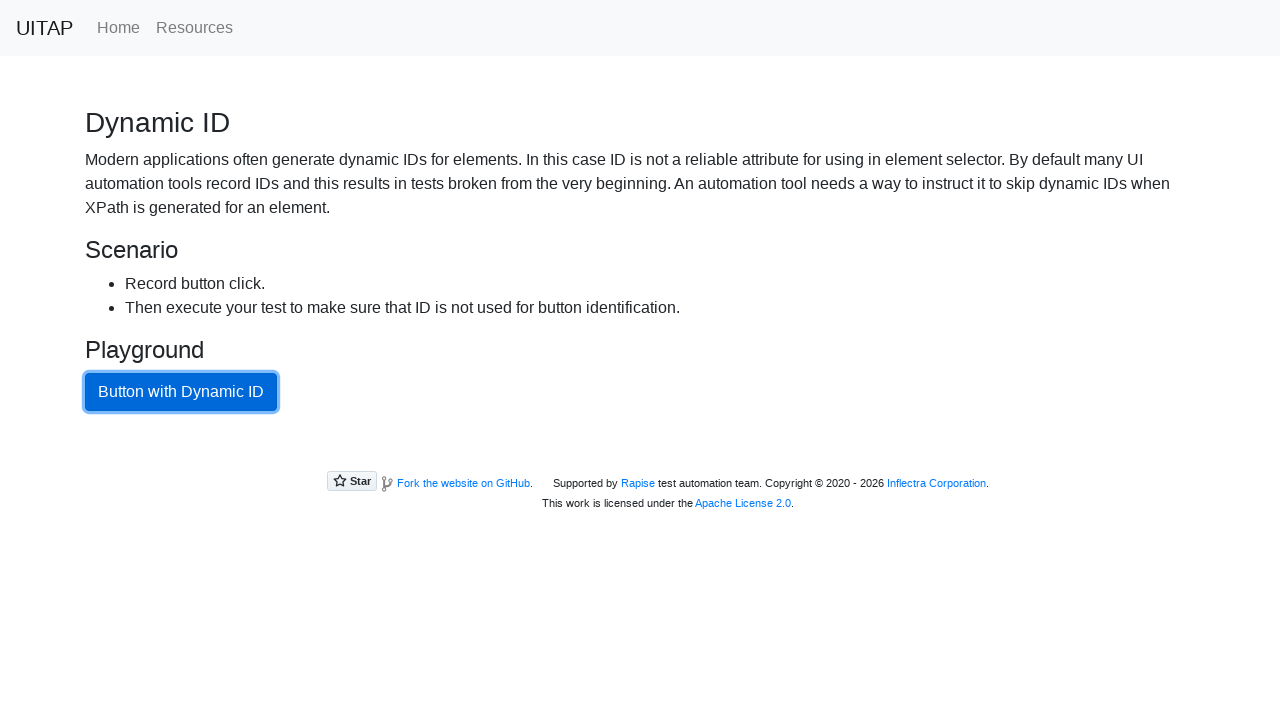

Clicked primary button with dynamic ID at (181, 392) on button.btn.btn-primary
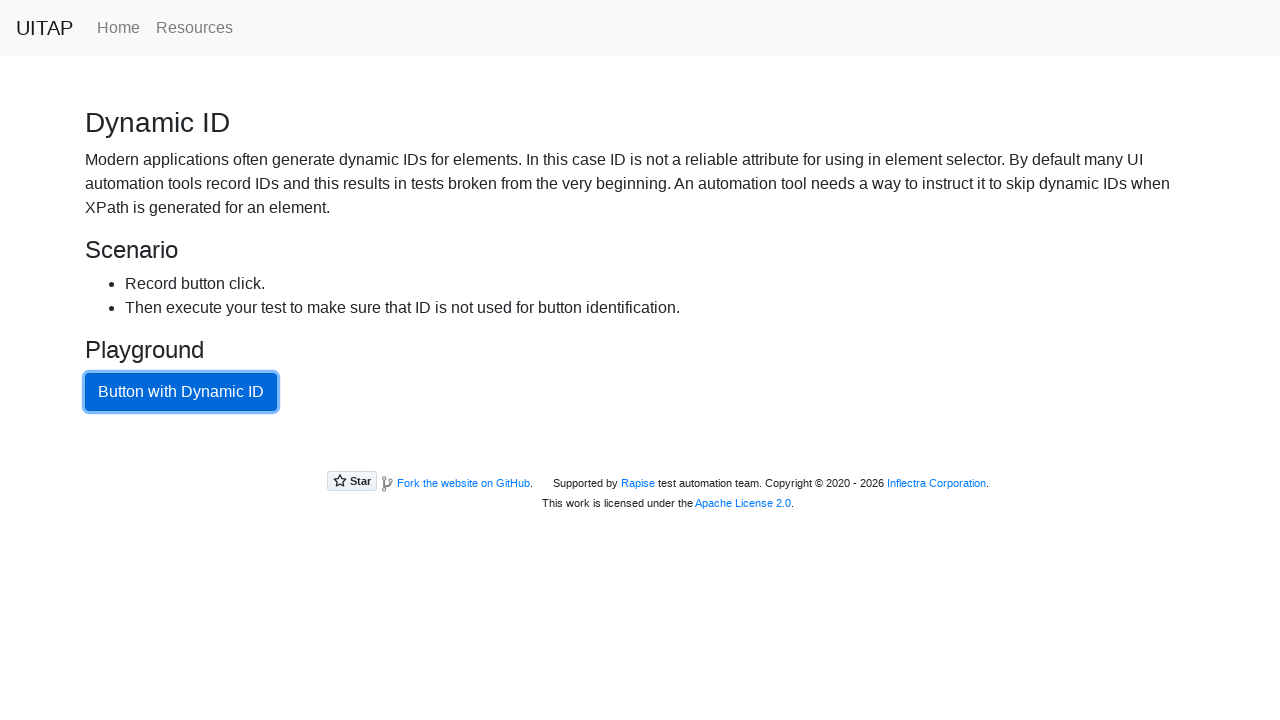

Primary button with dynamic ID is present again after click
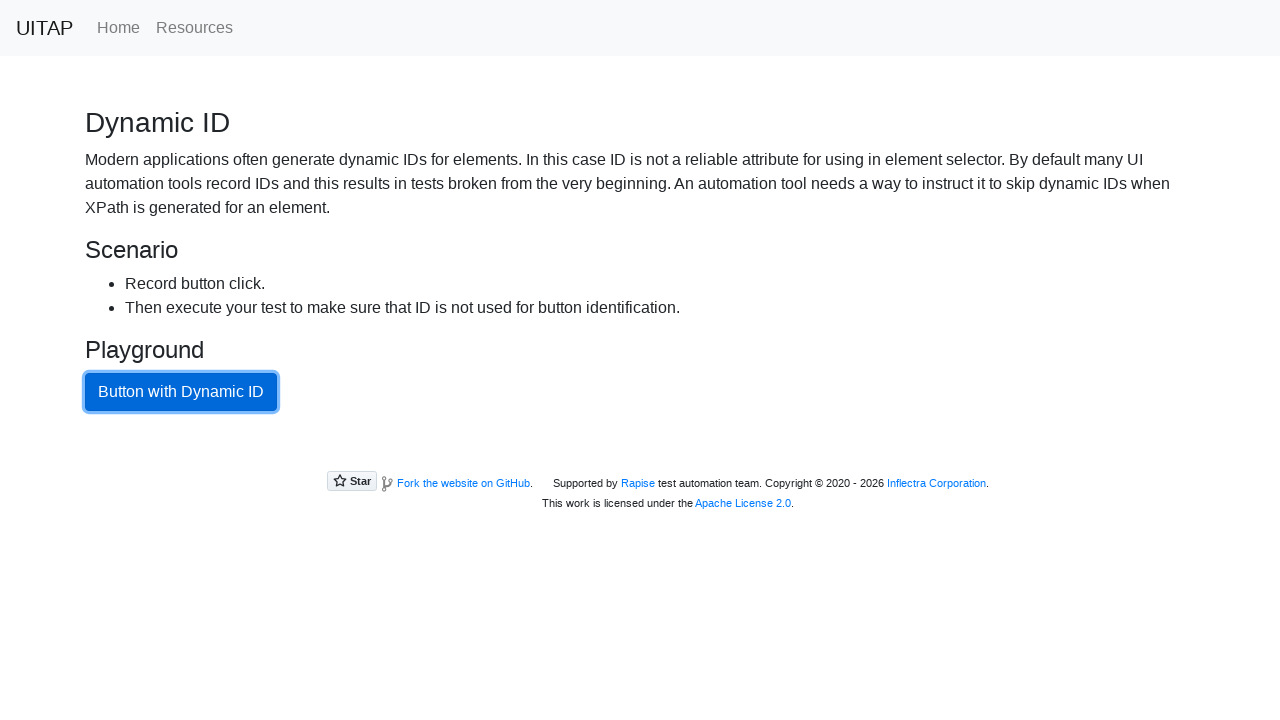

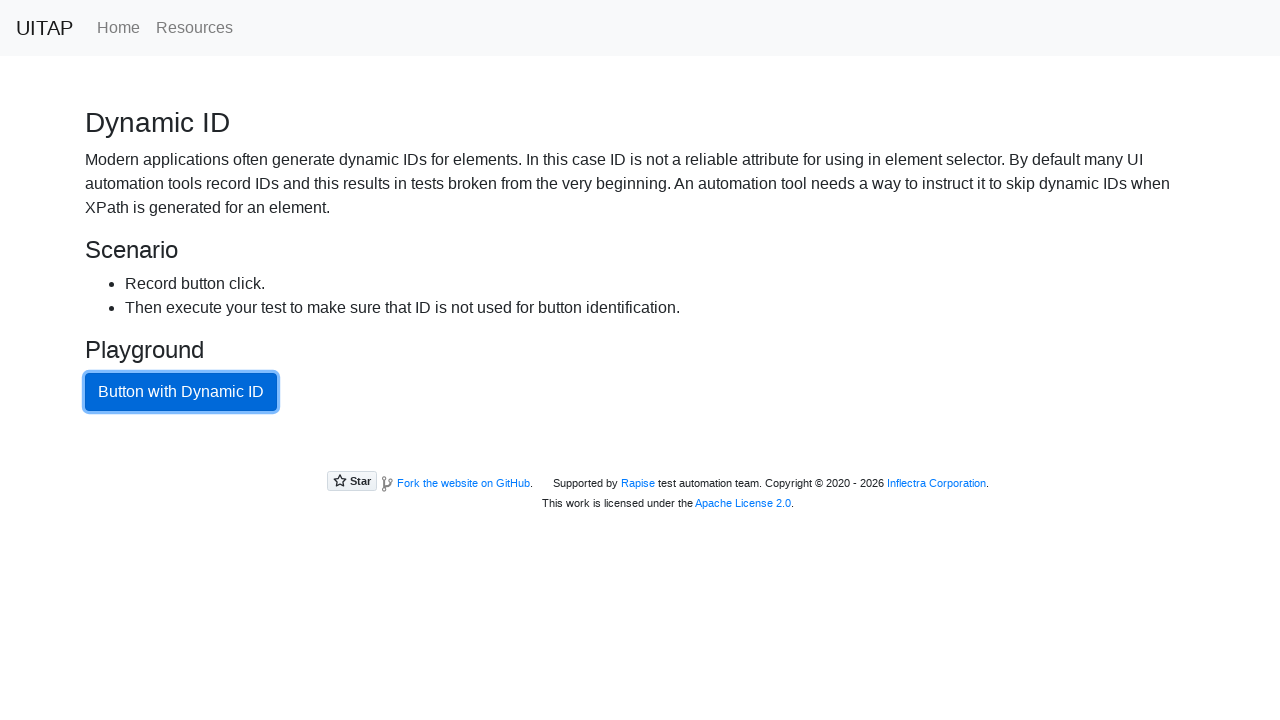